Tests JavaScript alert popup handling by switching to an iframe and triggering an alert dialog

Starting URL: https://www.w3schools.com/jsref/tryit.asp?filename=tryjsref_alert

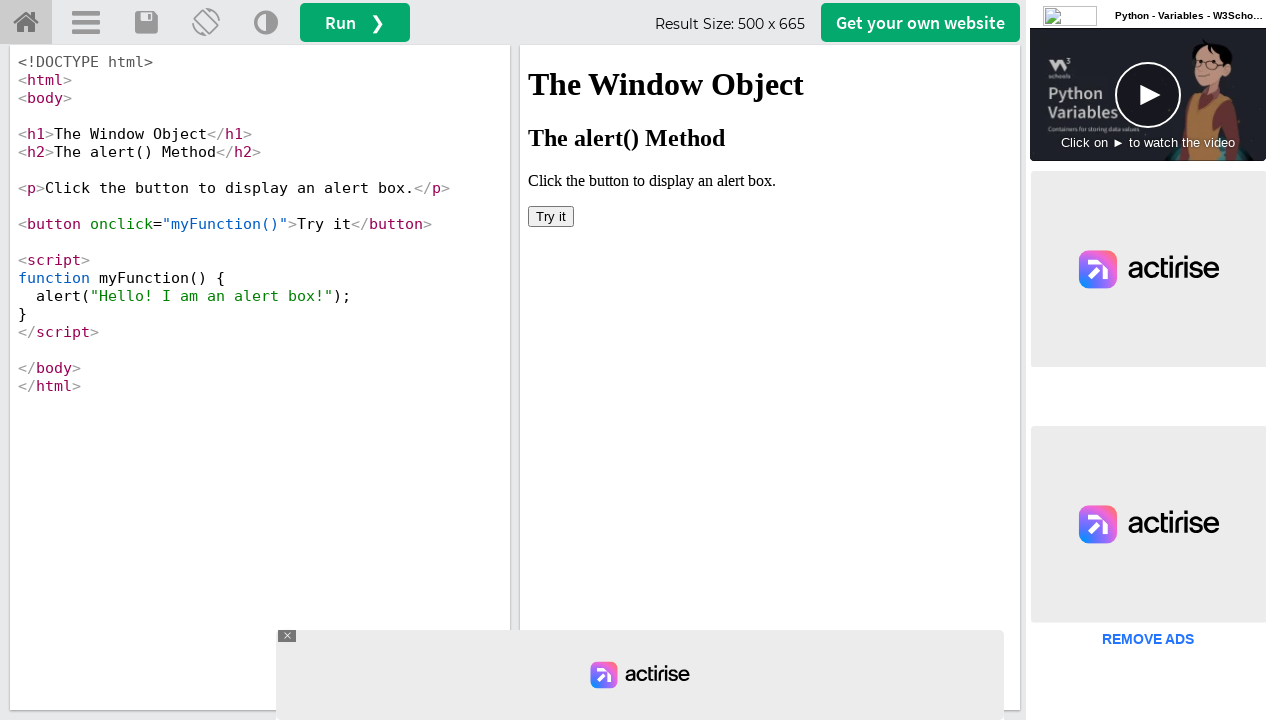

Located iframe with name 'iframeResult' containing the demo
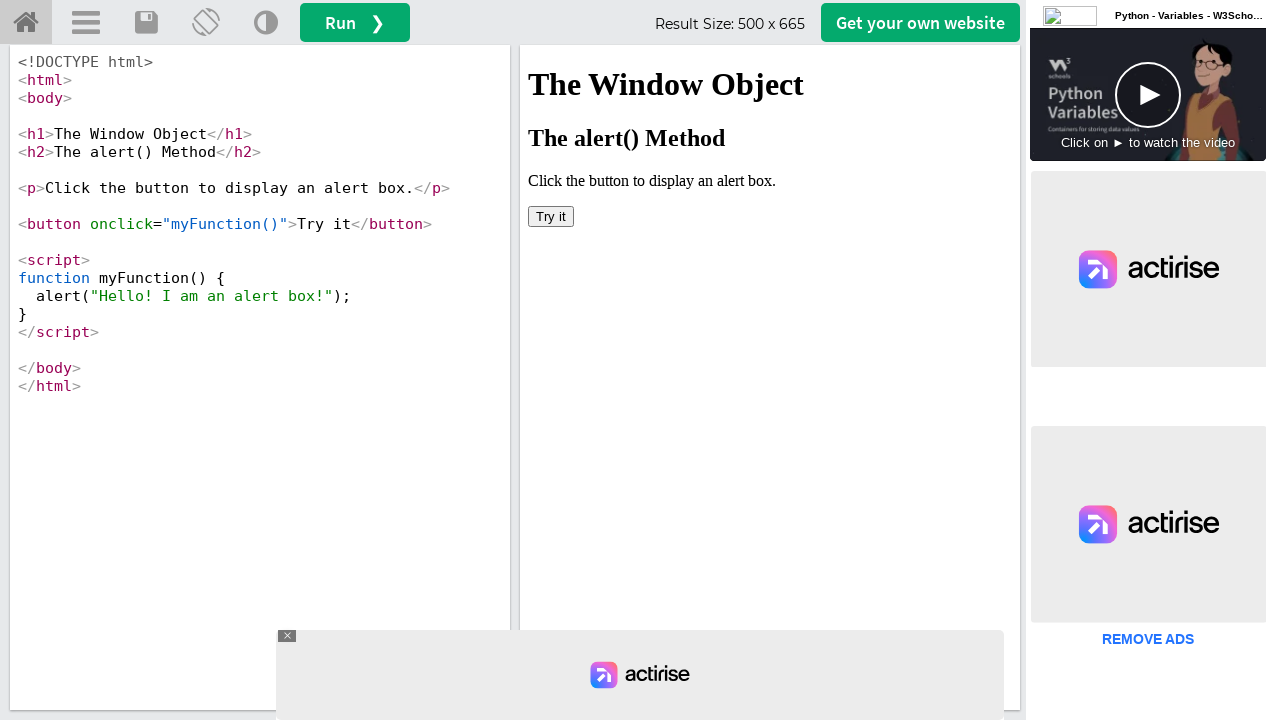

Clicked button in iframe to trigger JavaScript alert popup at (551, 216) on iframe[name='iframeResult'] >> internal:control=enter-frame >> button
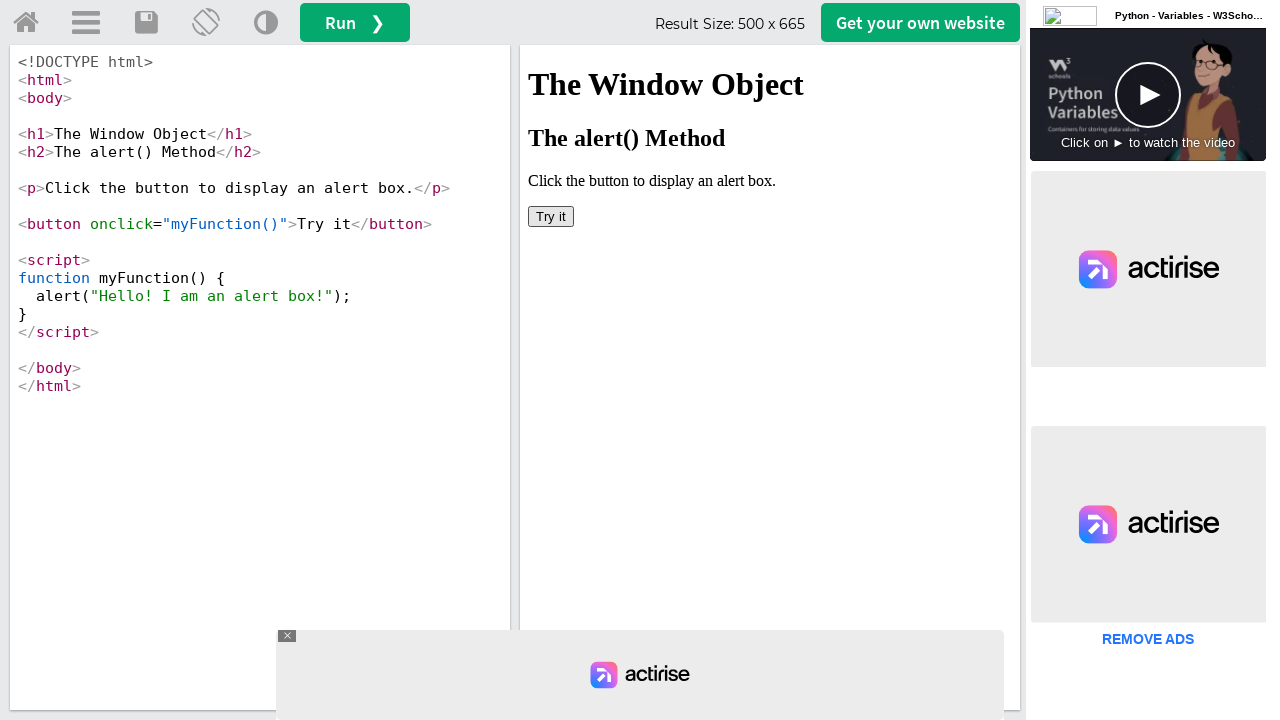

Set up dialog handler to accept alert popup
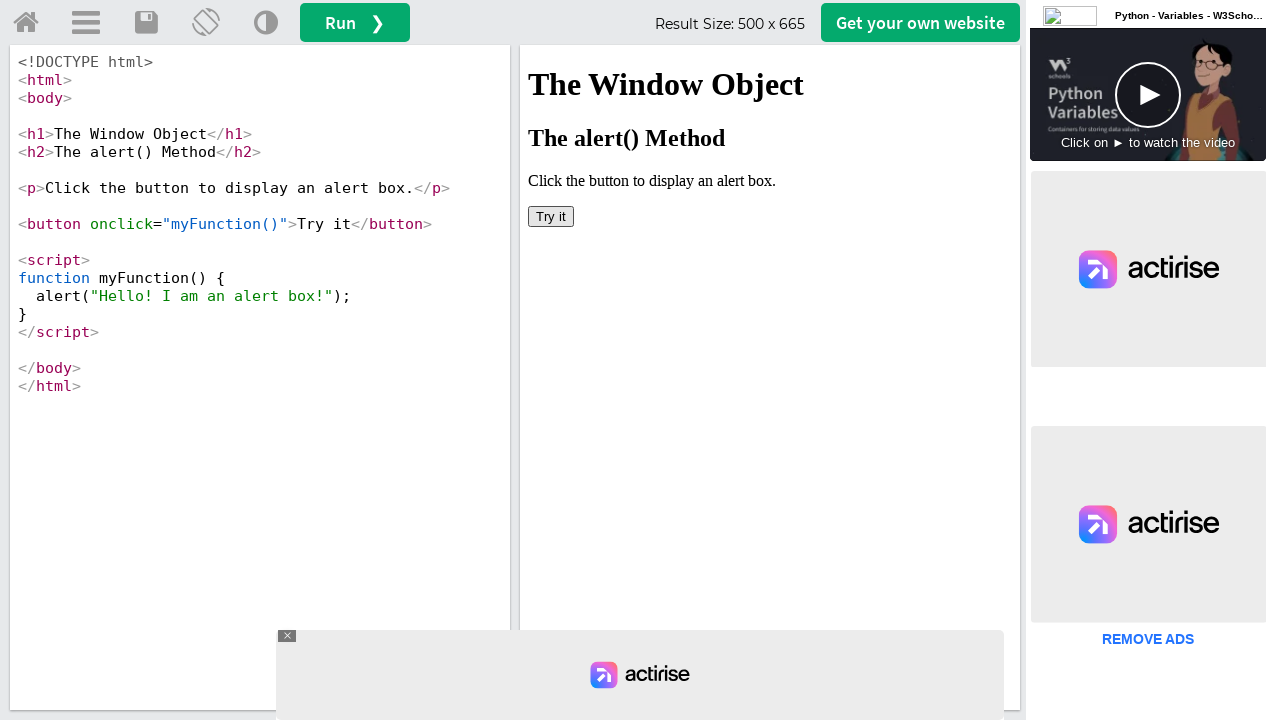

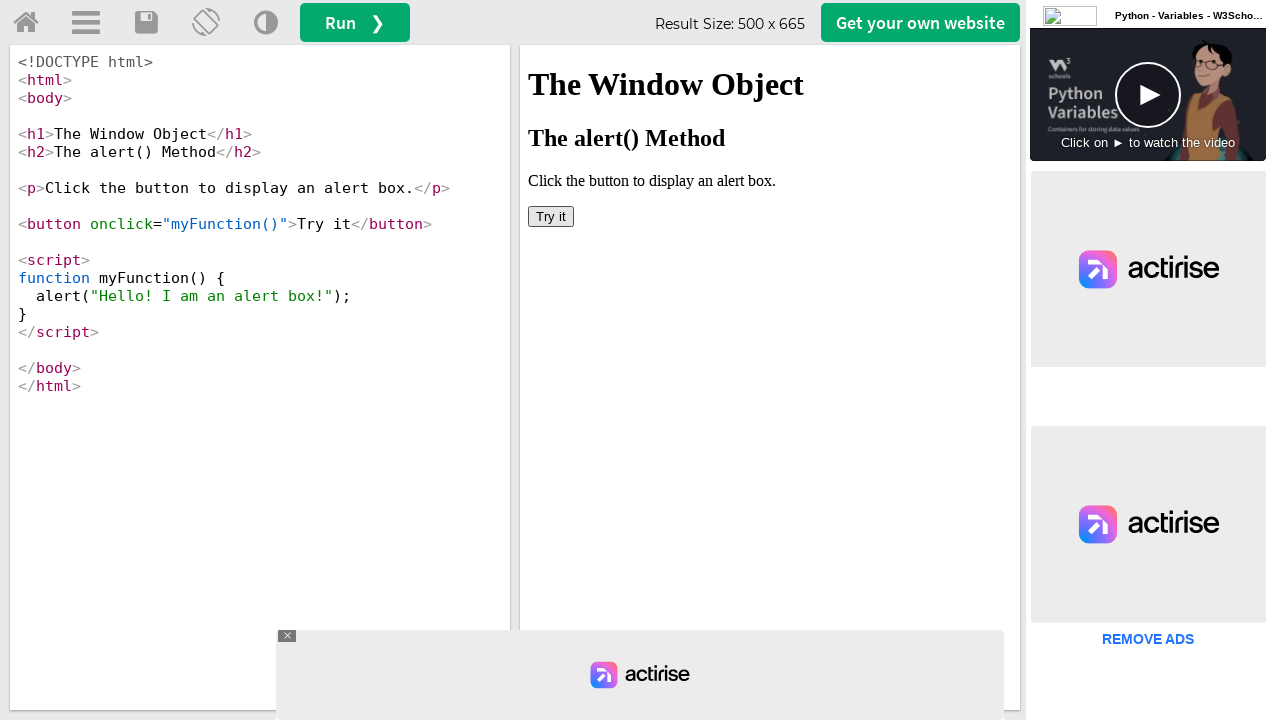